Tests hover functionality by moving mouse over an image element and verifying that a "View profile" link appears

Starting URL: https://the-internet.herokuapp.com/hovers

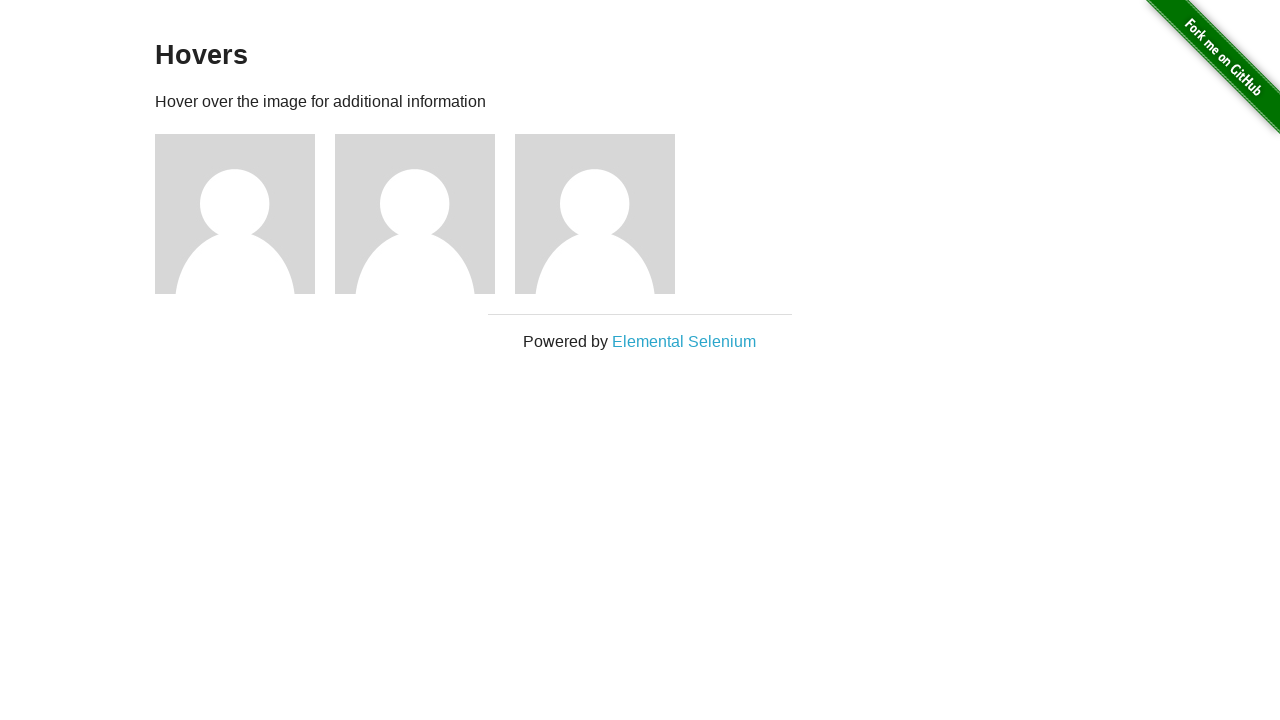

Hovered over the second image element to trigger hover state at (235, 214) on (//img)[2]
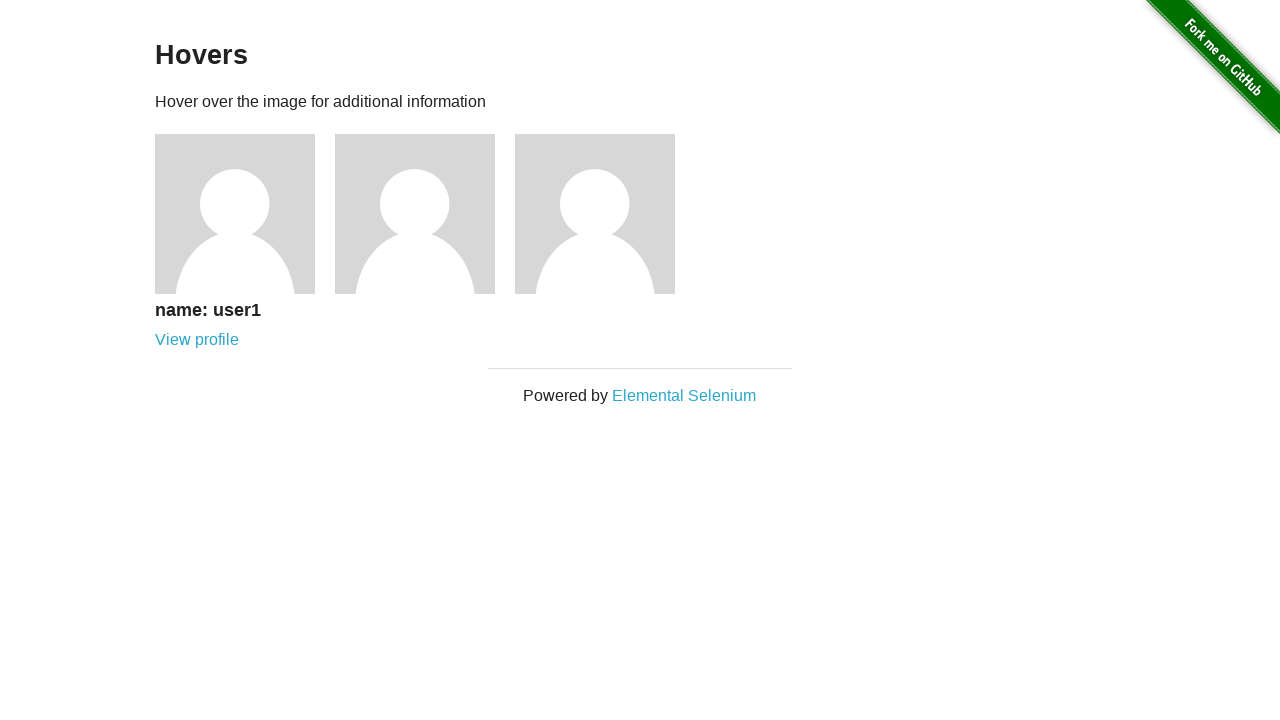

Located the 'View profile' link element
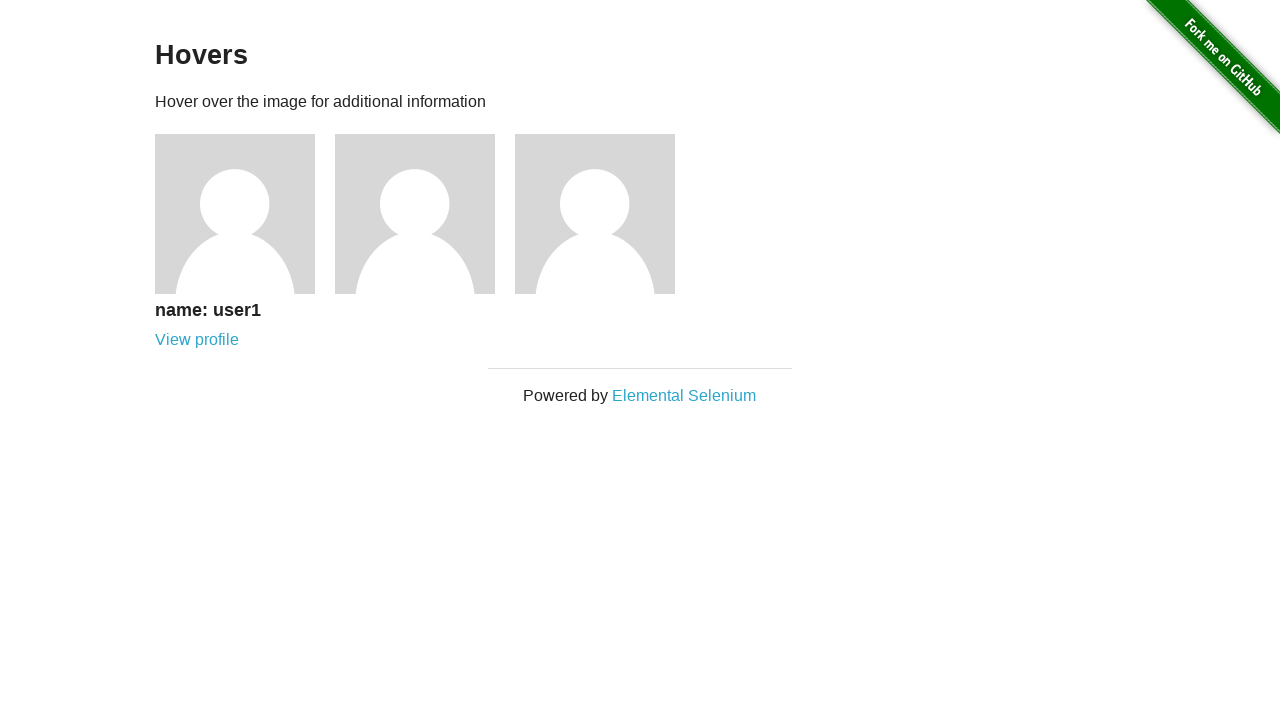

'View profile' link became visible after hover
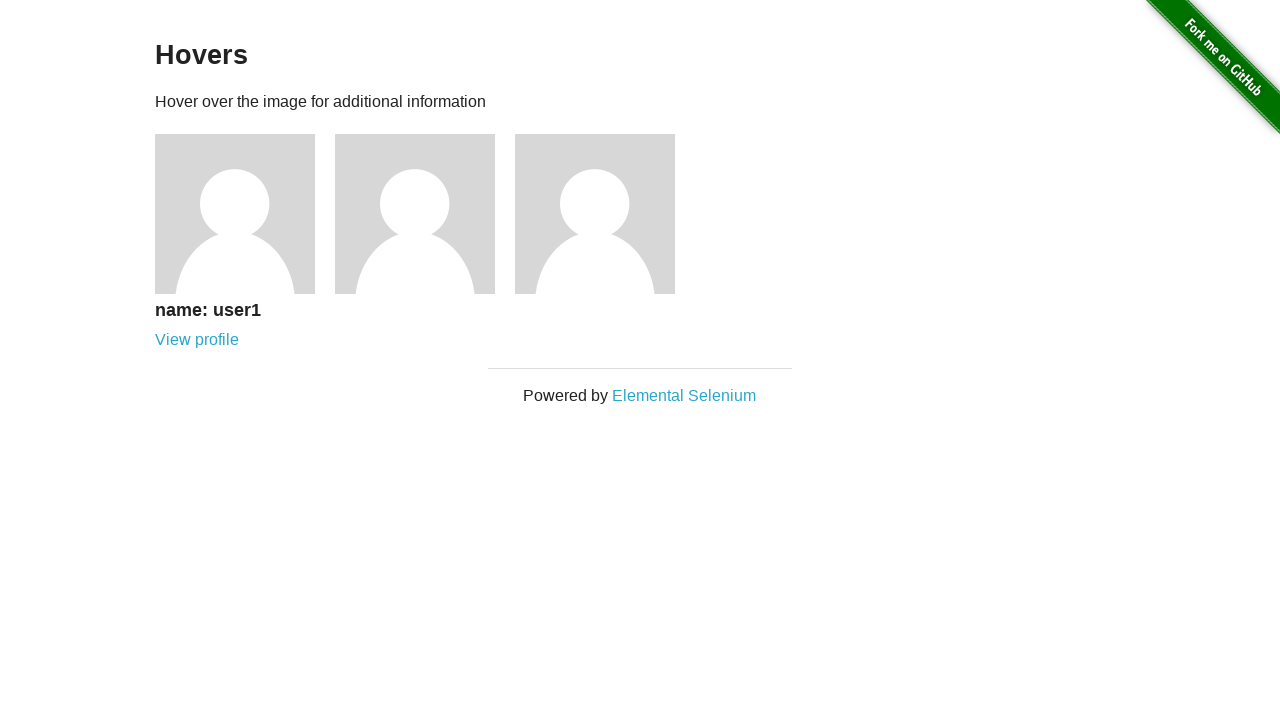

Verified 'View profile' link text content matches expected value
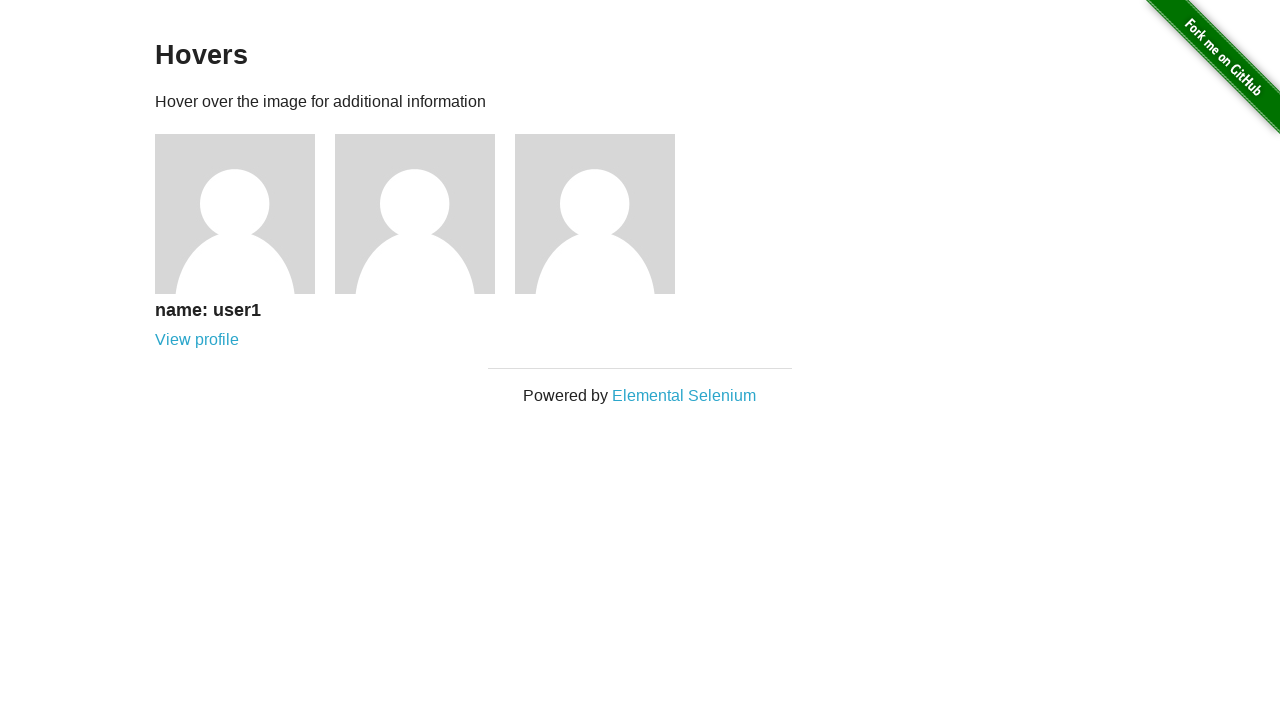

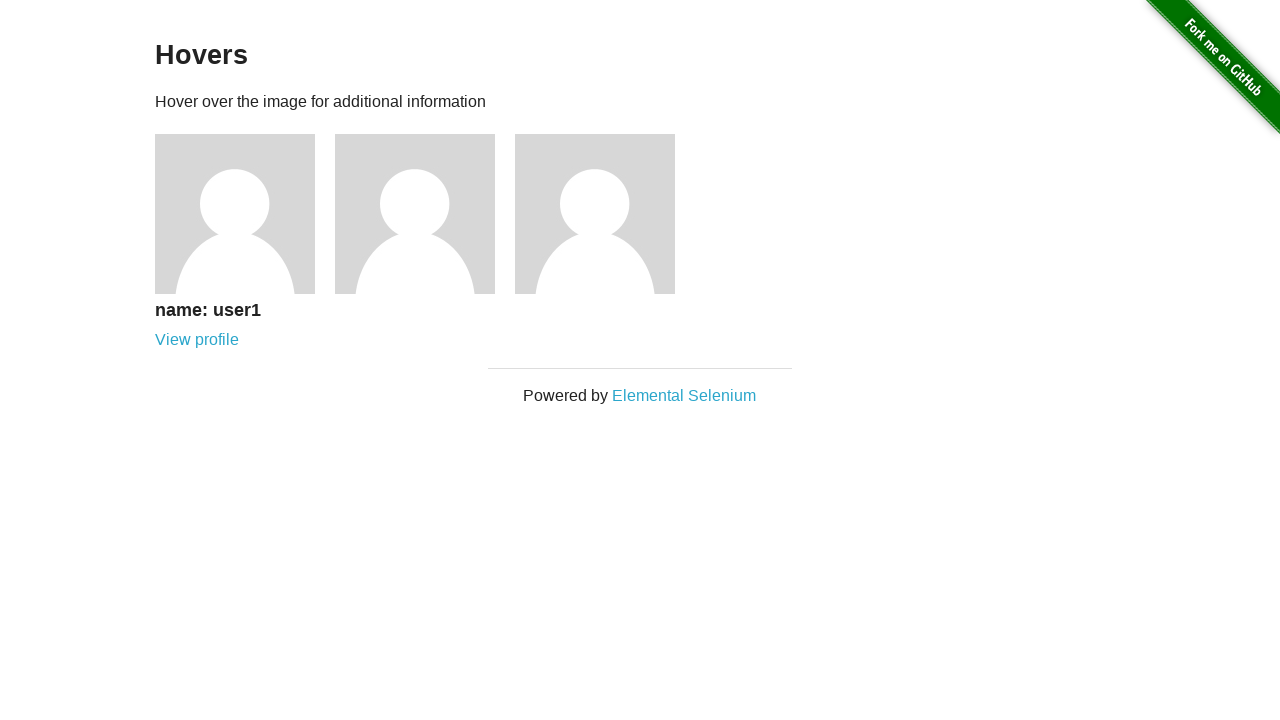